Navigates to a CSDN blog page and verifies that article links are present on the page

Starting URL: https://blog.csdn.net/lzw_java?type=blog

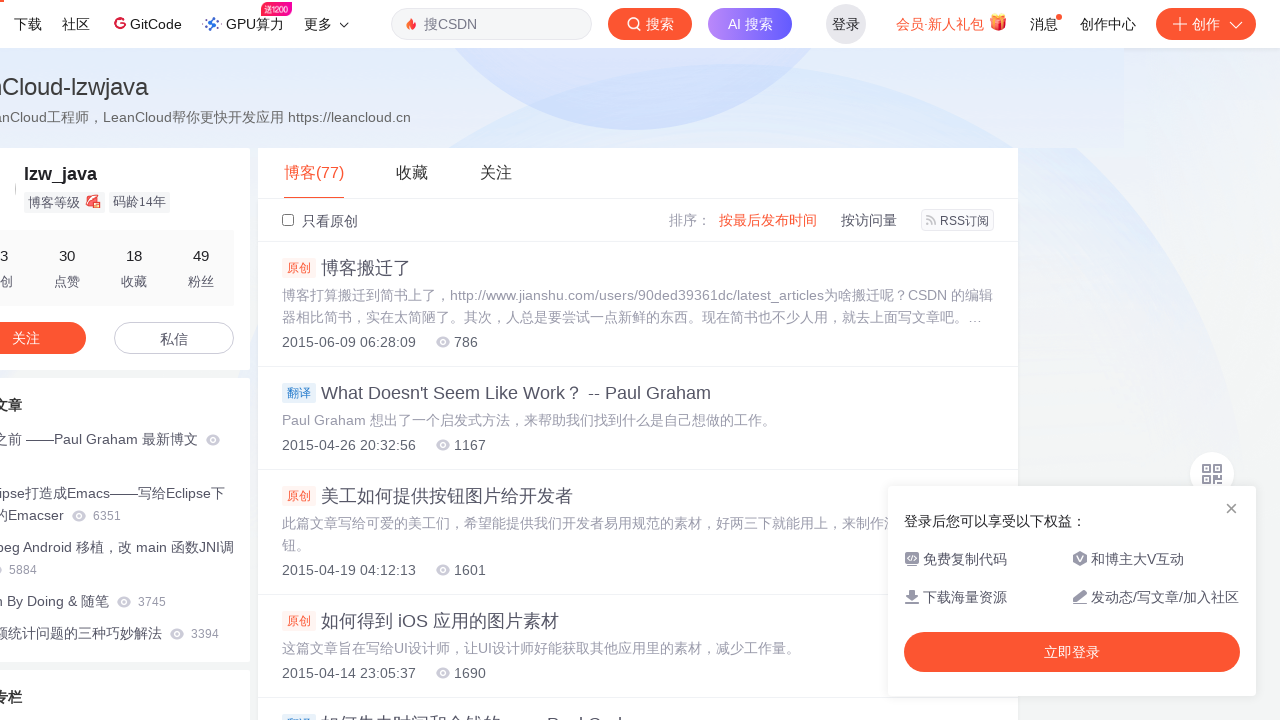

Navigated to CSDN blog page
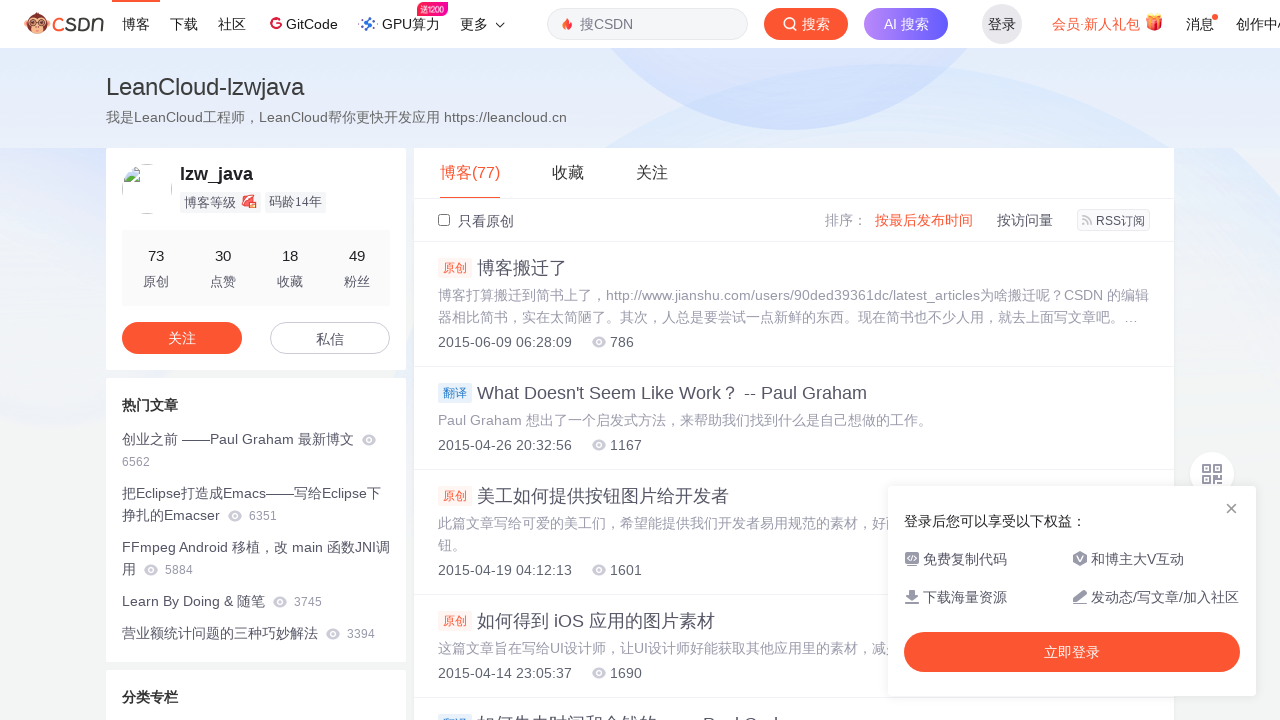

Article links loaded on CSDN blog page
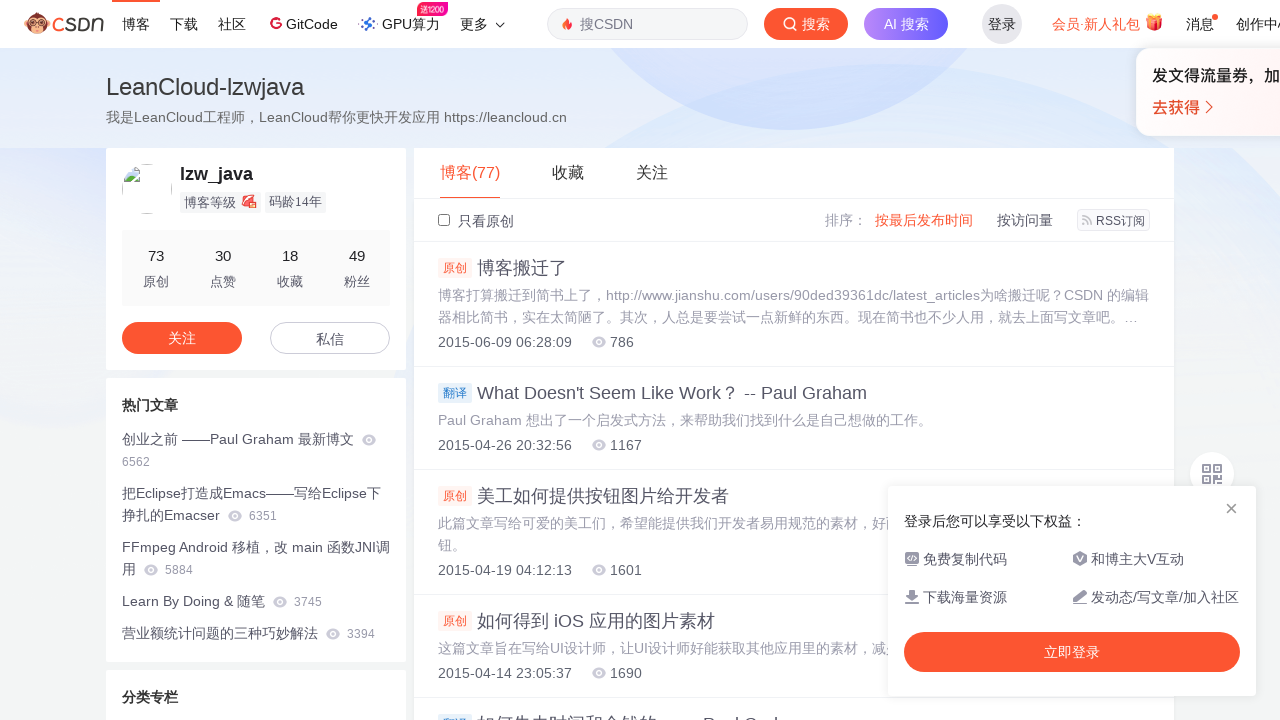

Verified that article links are present on the page
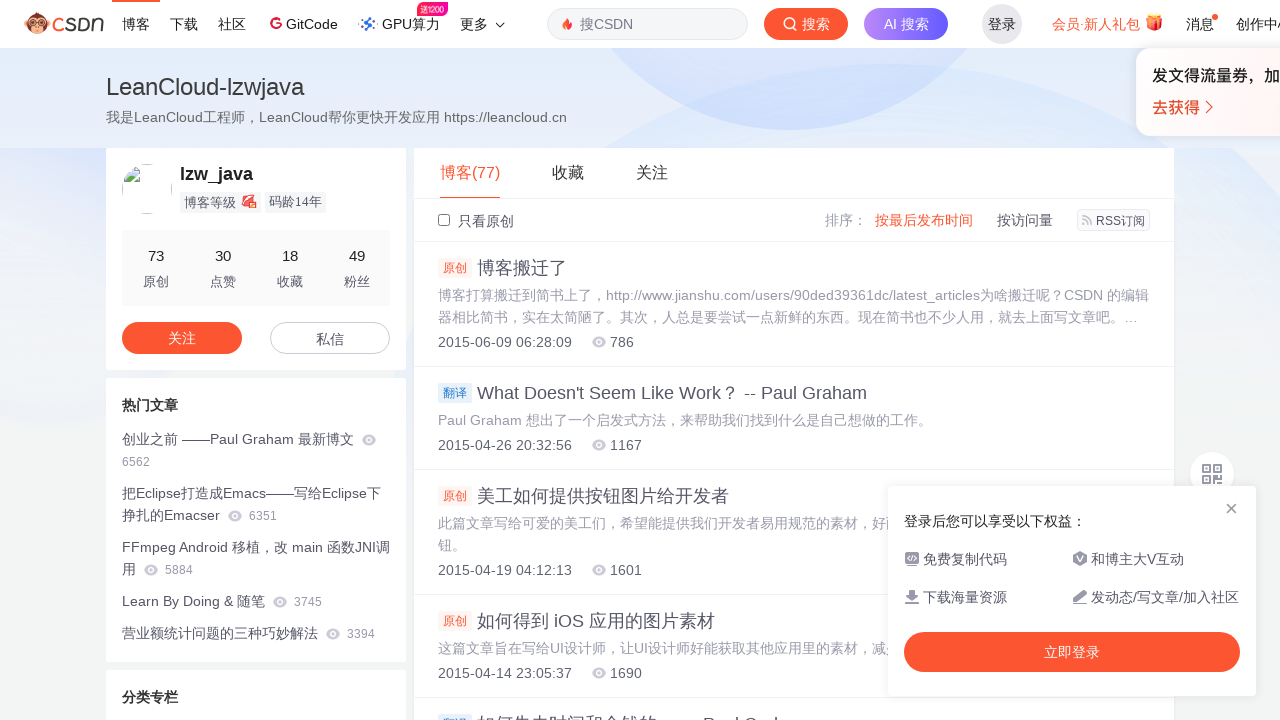

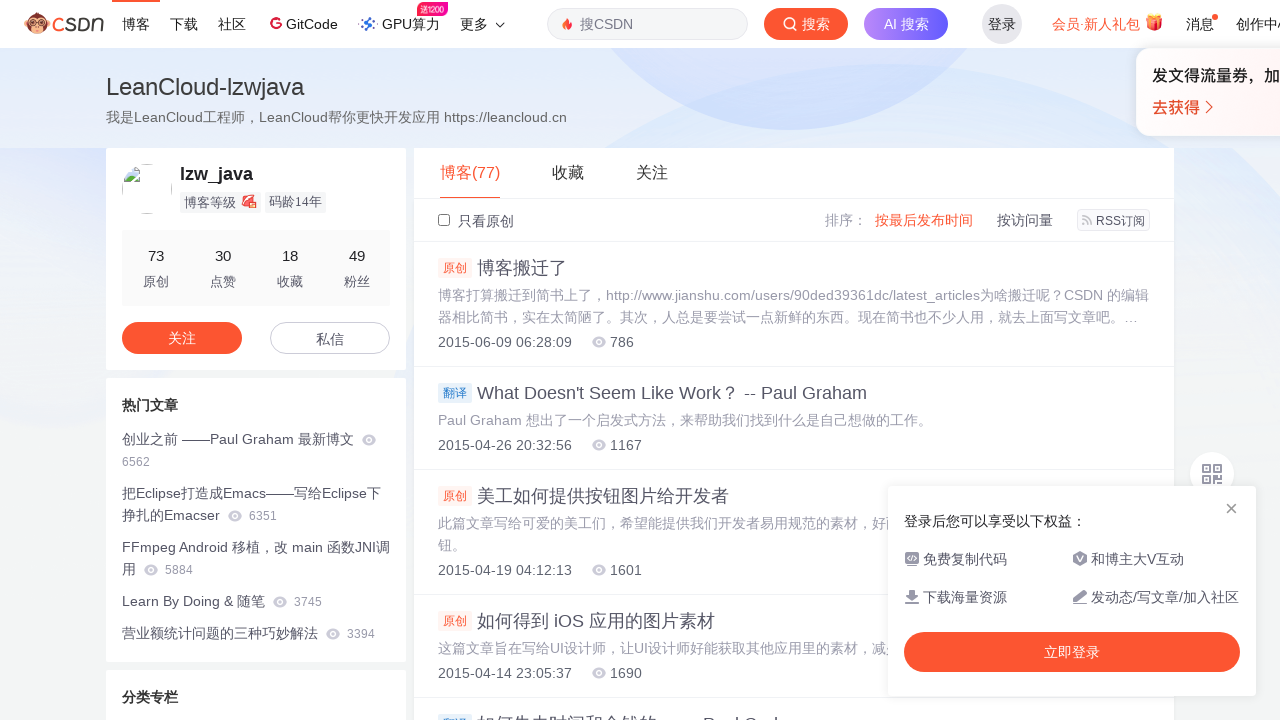